Tests drag and drop functionality by dragging an element onto a drop target

Starting URL: http://jqueryui.com/droppable

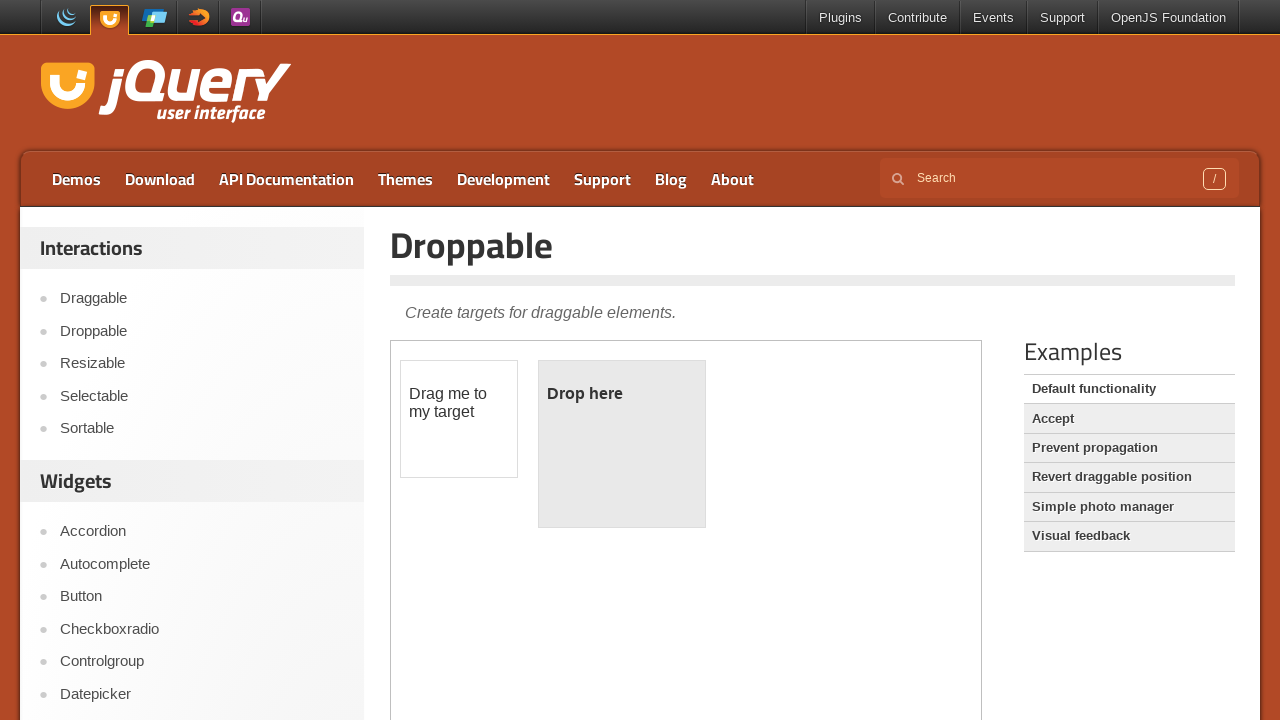

Located and selected the first iframe on the page
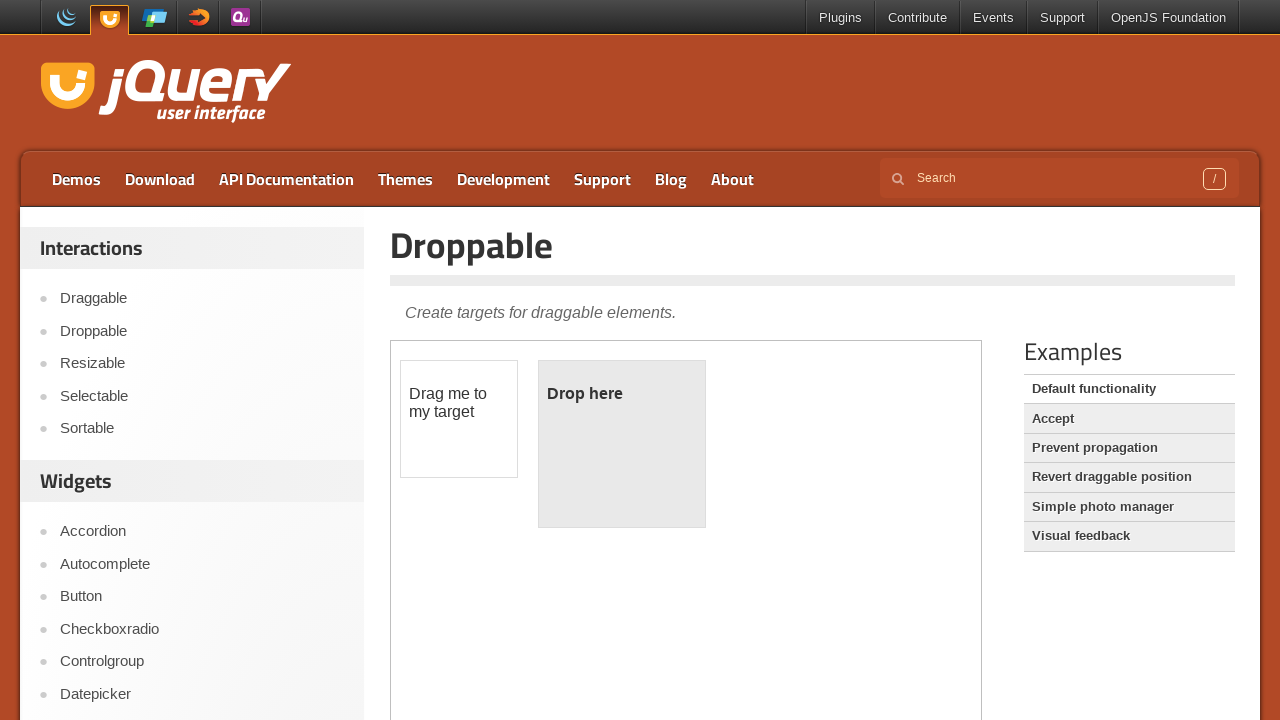

Located the draggable element with id 'draggable'
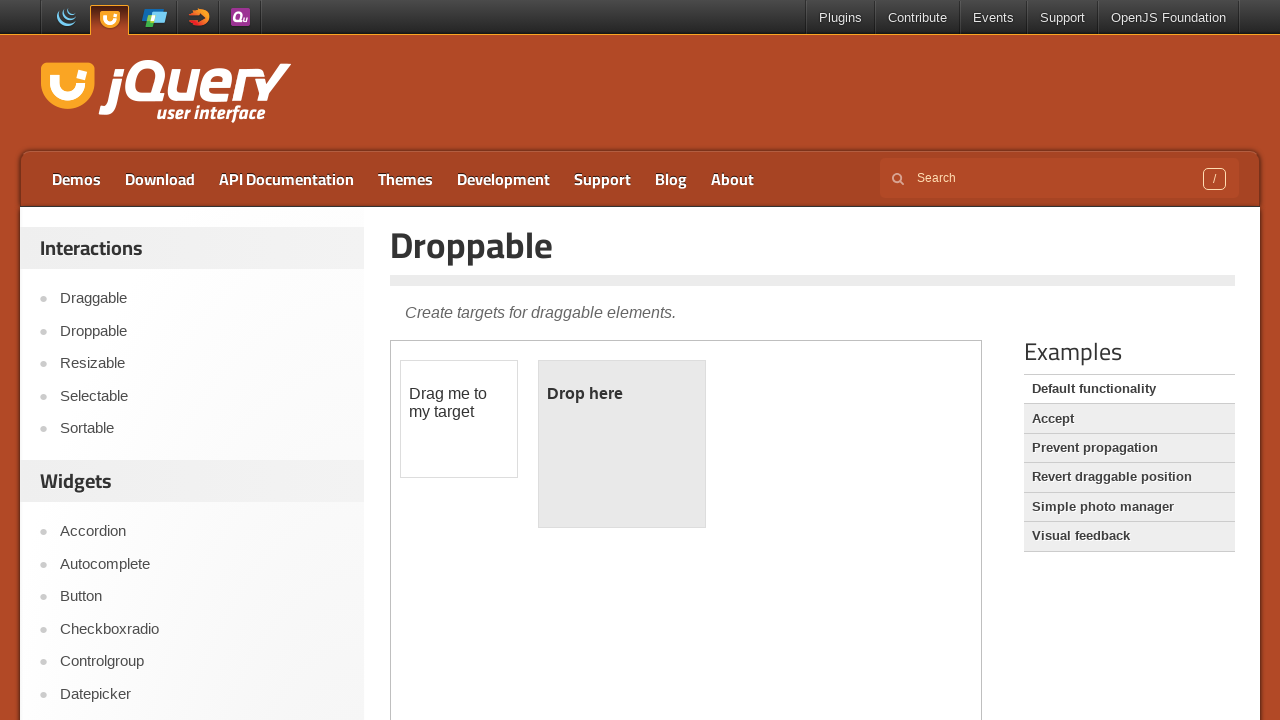

Located the droppable element with id 'droppable'
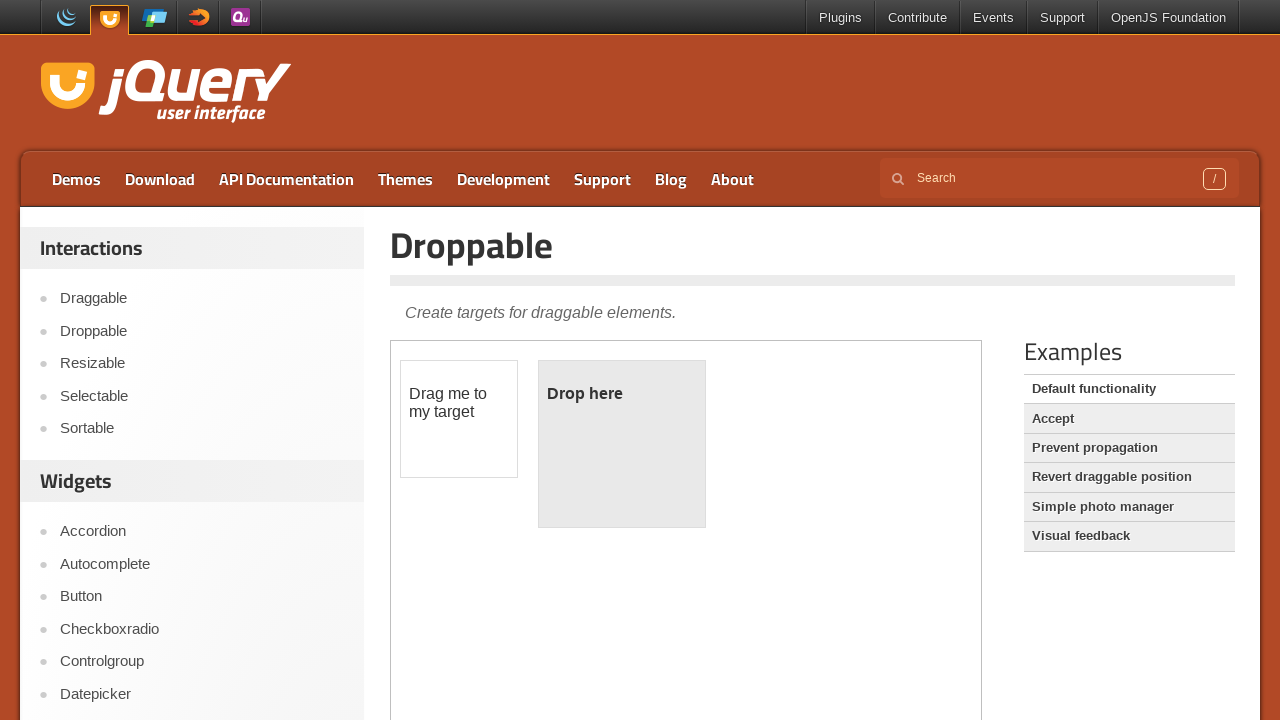

Dragged the source element onto the destination element at (622, 444)
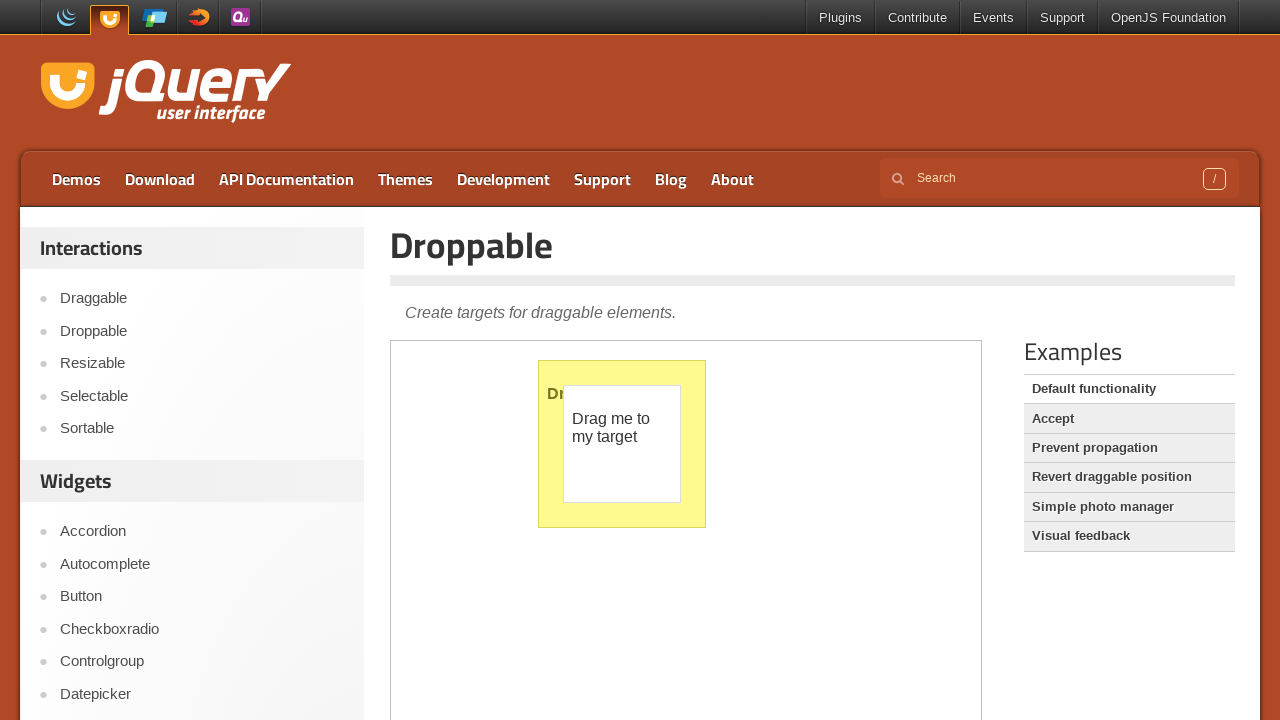

Verified that the drop was successful by confirming the paragraph element appeared in the droppable div
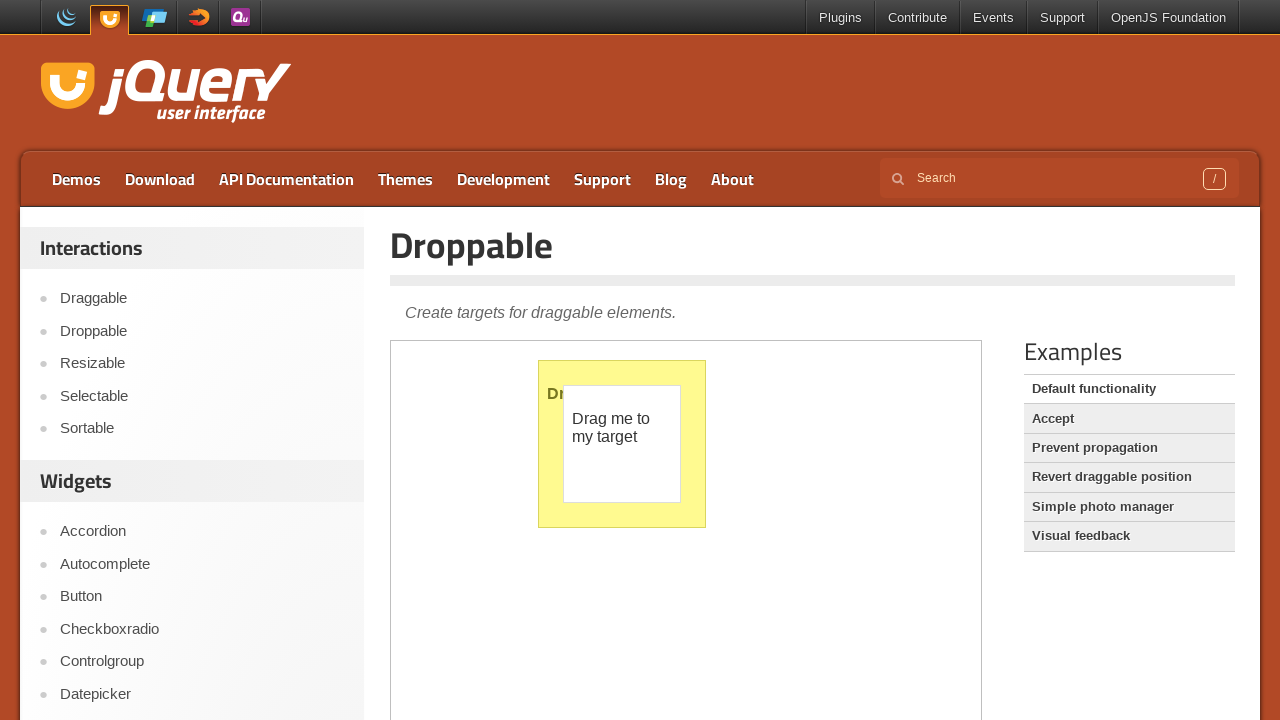

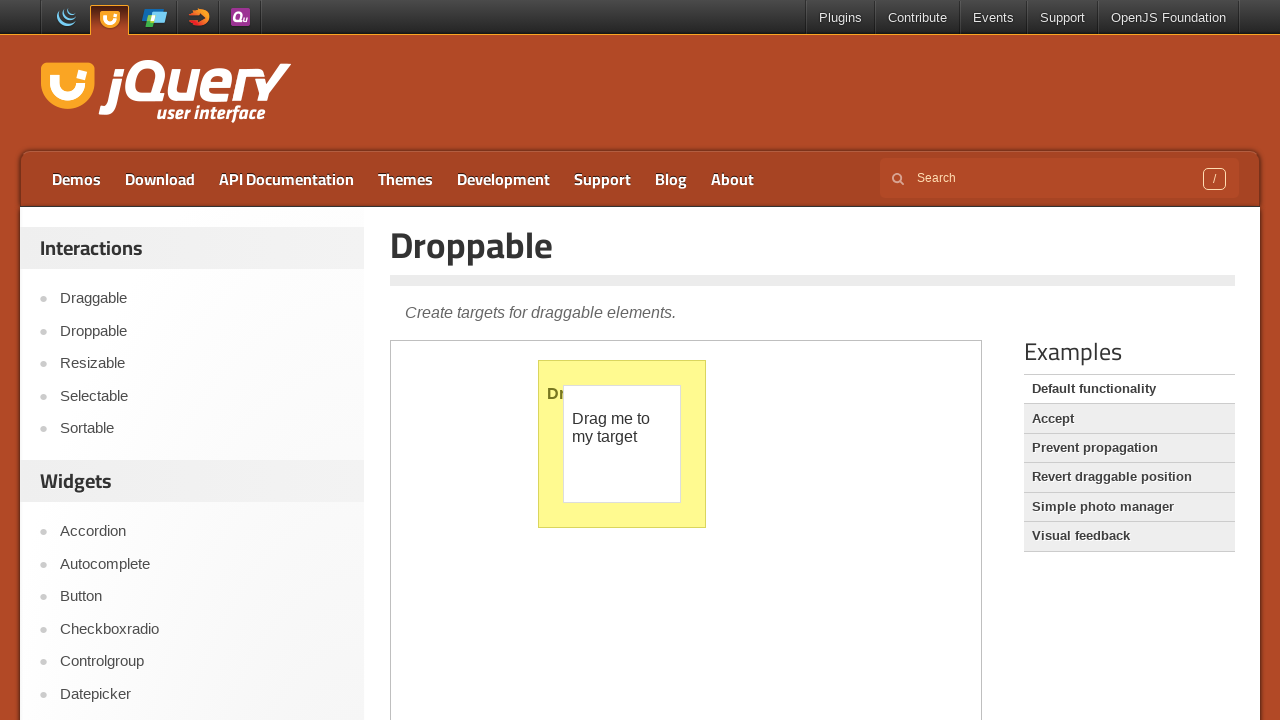